Navigates to the dropdown page and tests selecting different options from the dropdown using various selection methods (by text, by value, by index)

Starting URL: http://the-internet.herokuapp.com/

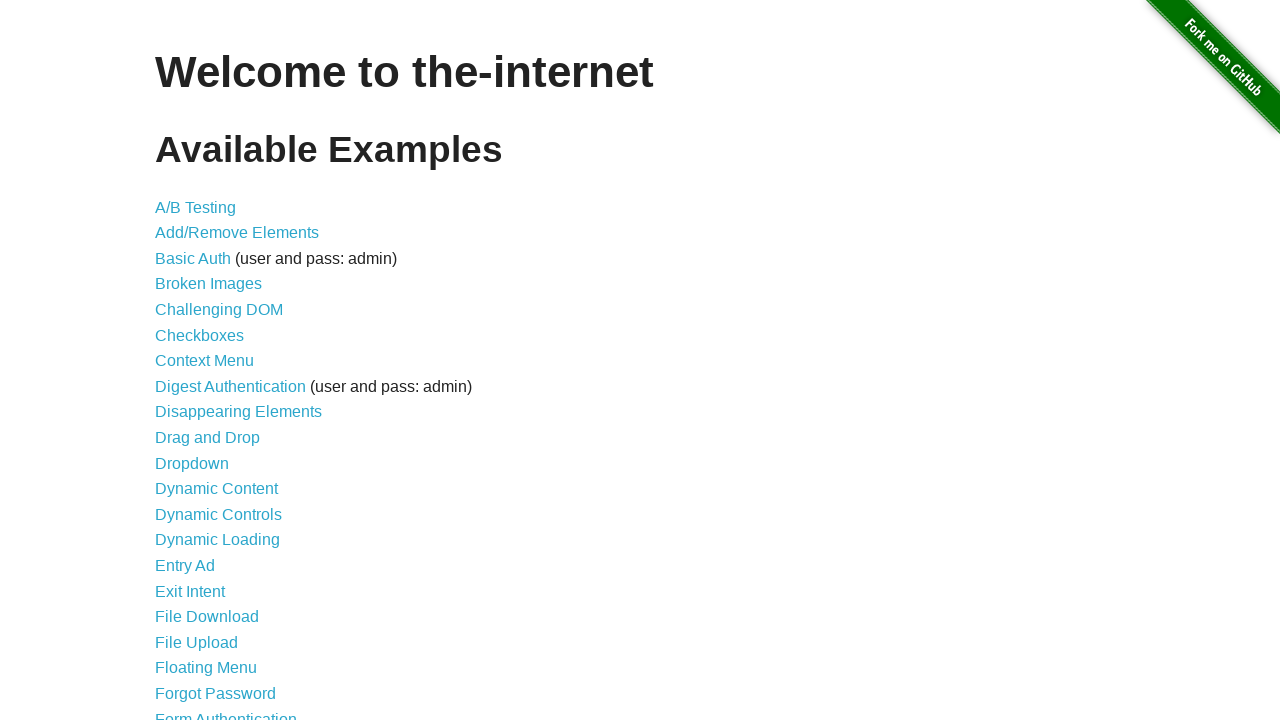

Clicked on the Dropdown link to navigate to dropdown page at (192, 463) on a[href='/dropdown']
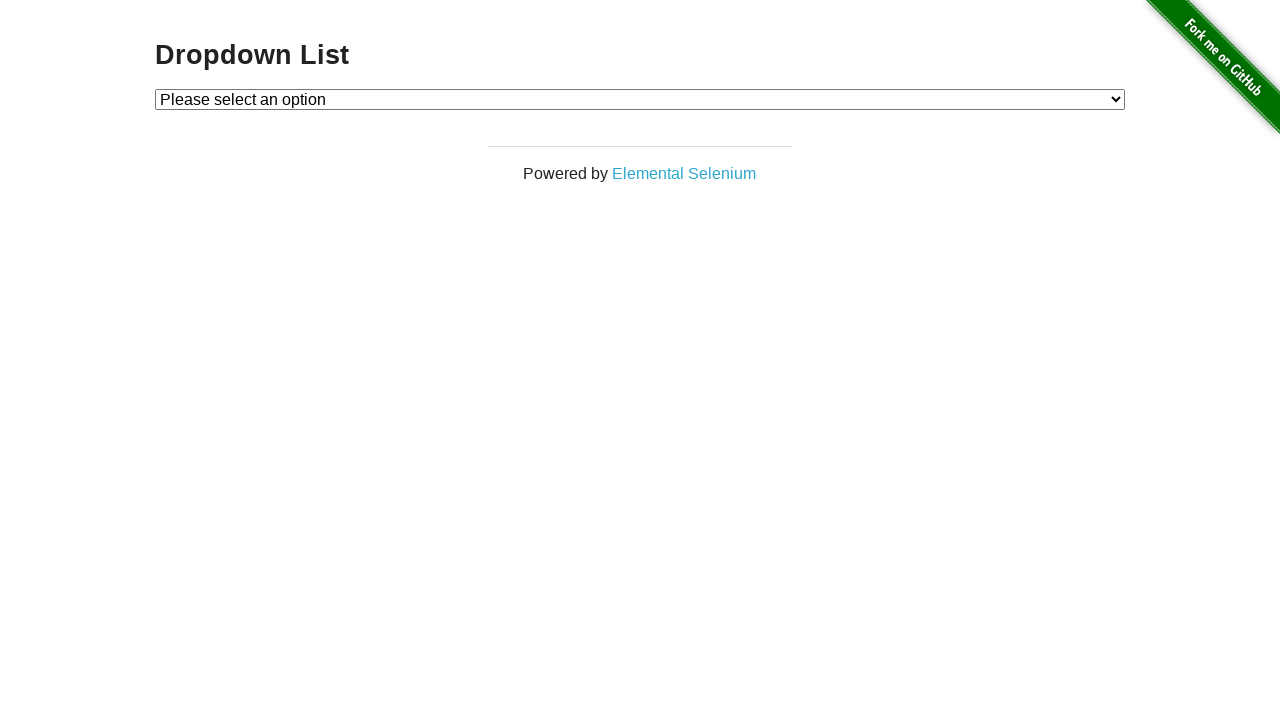

Dropdown element became visible
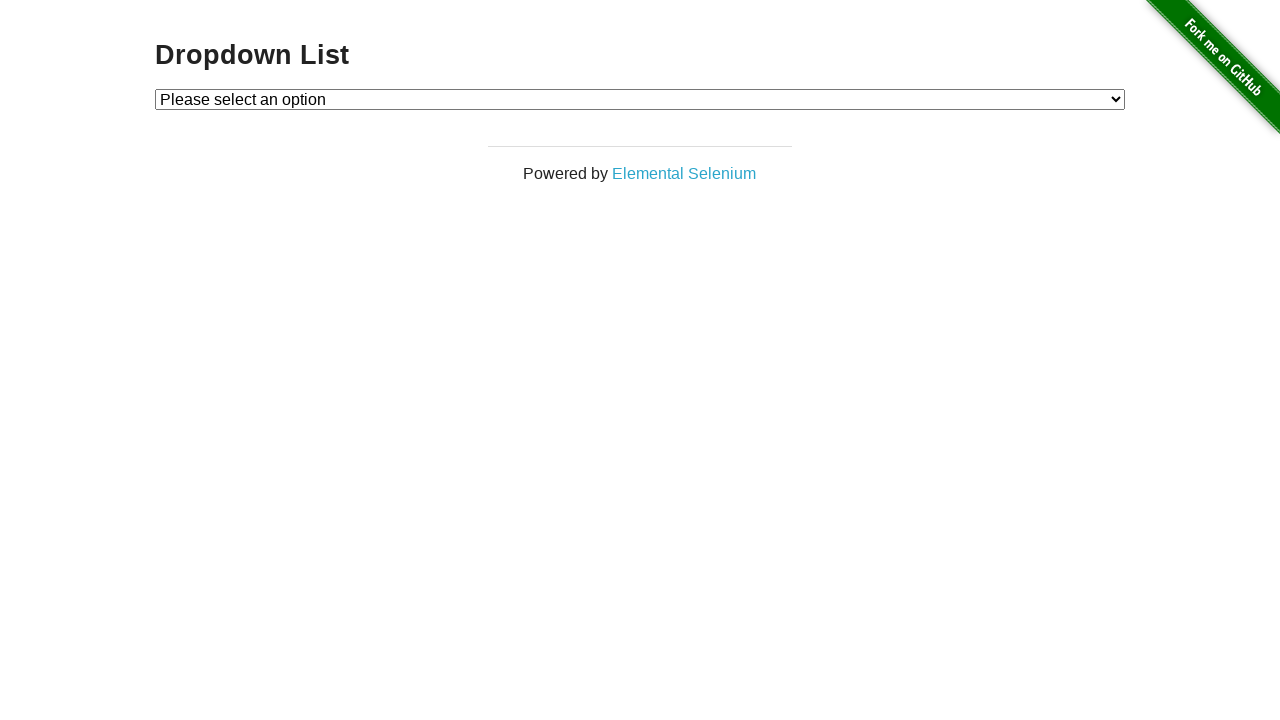

Selected 'Option 2' from dropdown by visible text on #dropdown
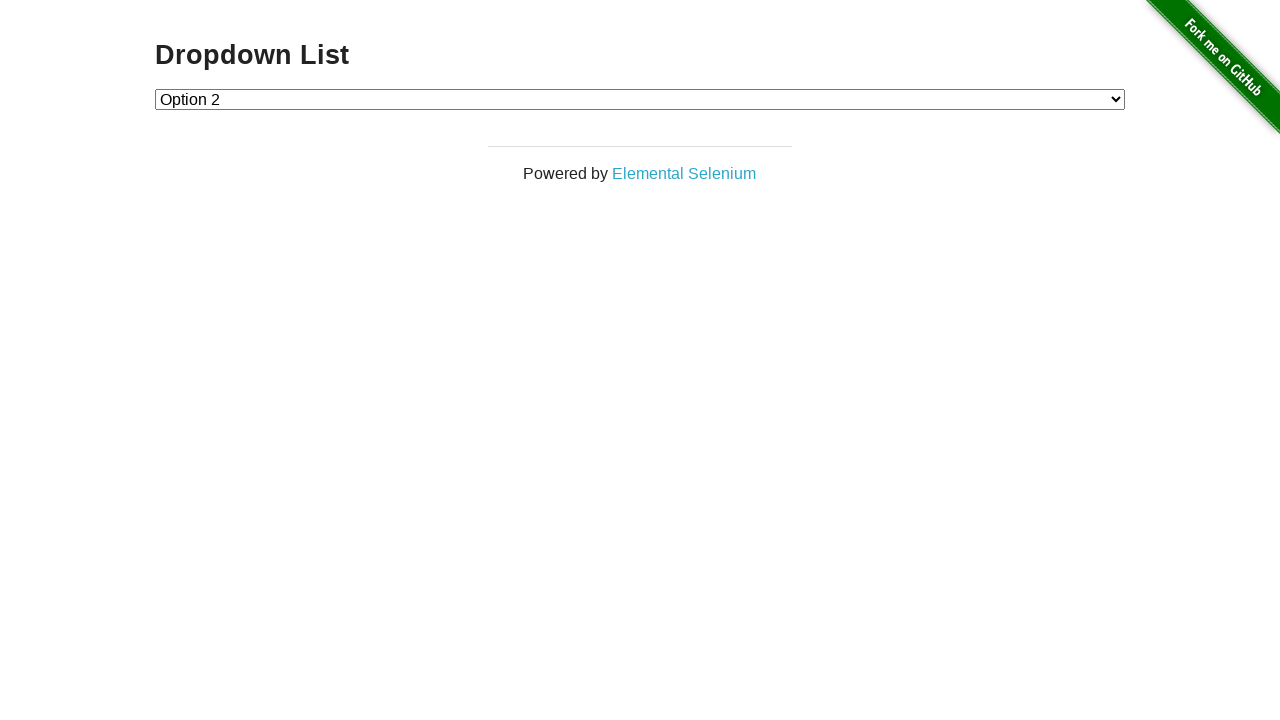

Selected 'Option 1' from dropdown by value on #dropdown
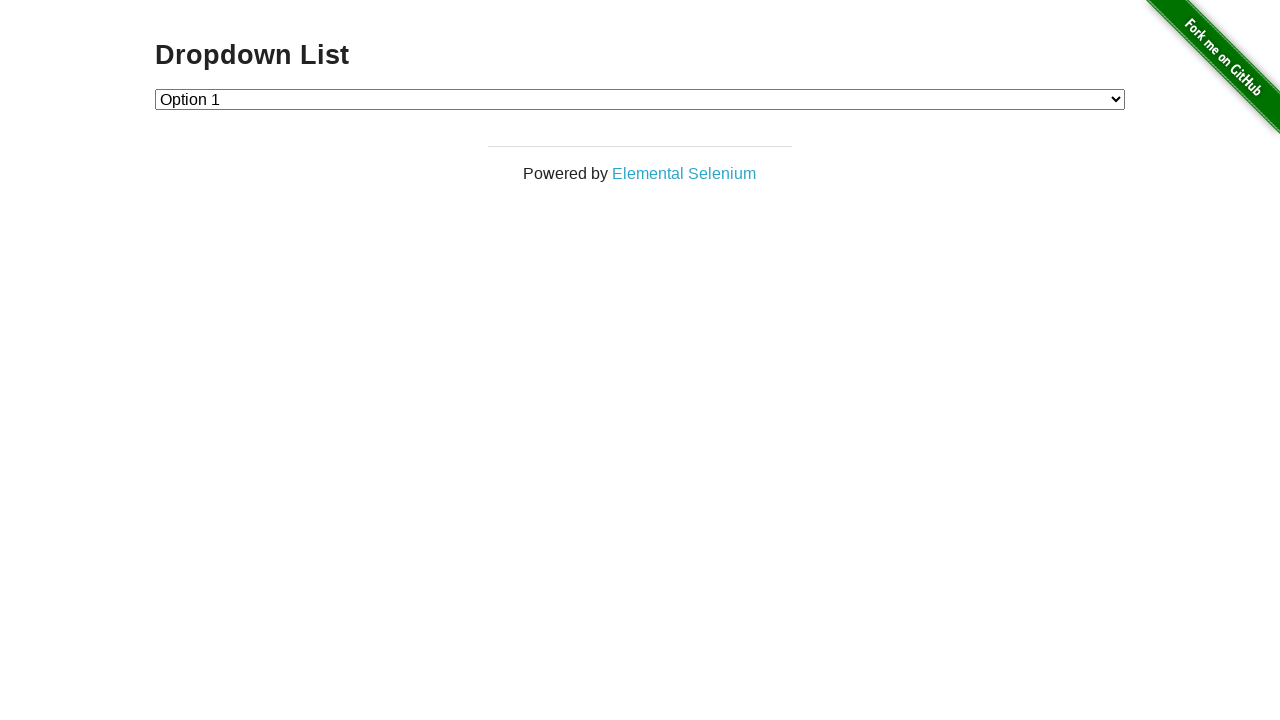

Selected 'Option 2' from dropdown by index (index 2) on #dropdown
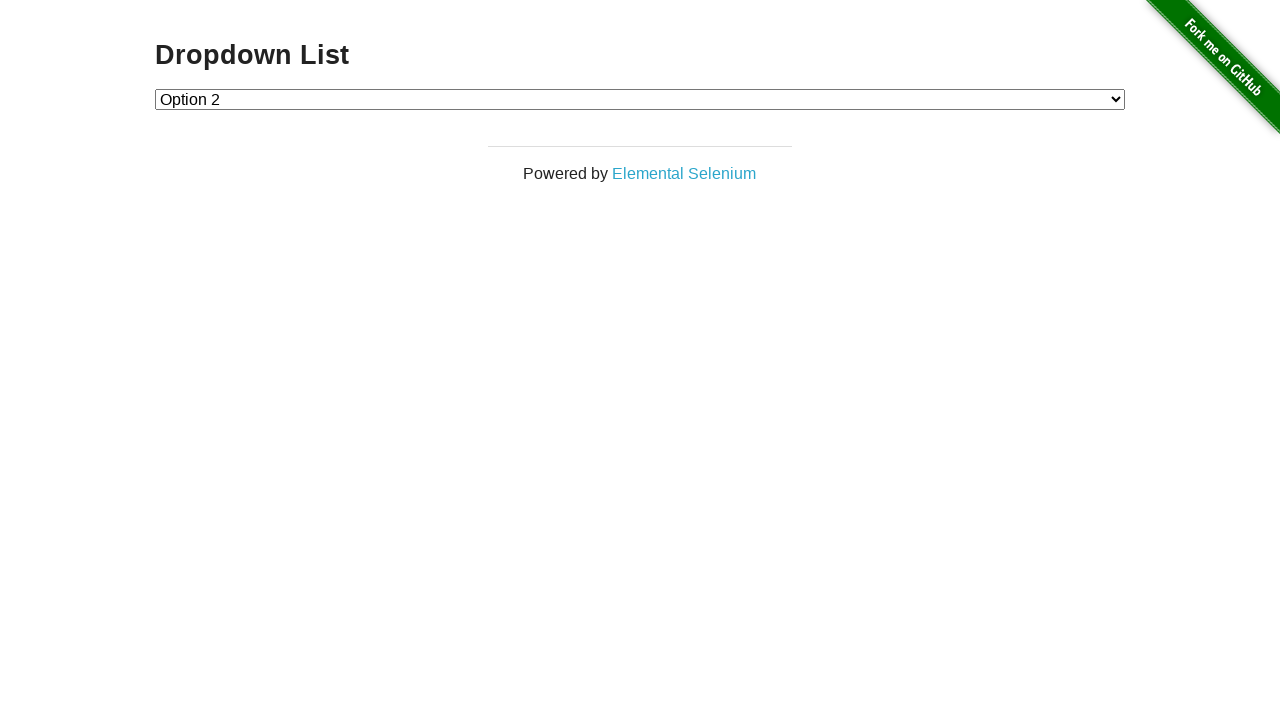

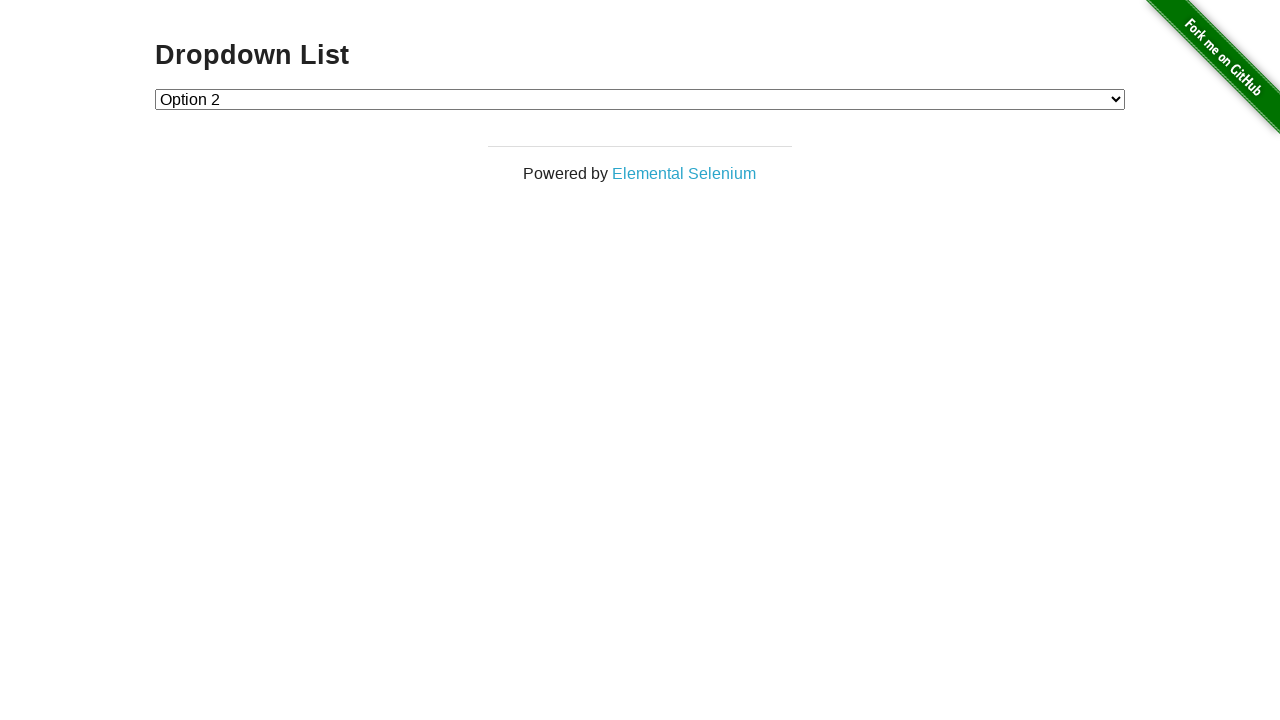